Tests dropdown selection functionality by selecting an option from a dropdown menu

Starting URL: https://the-internet.herokuapp.com

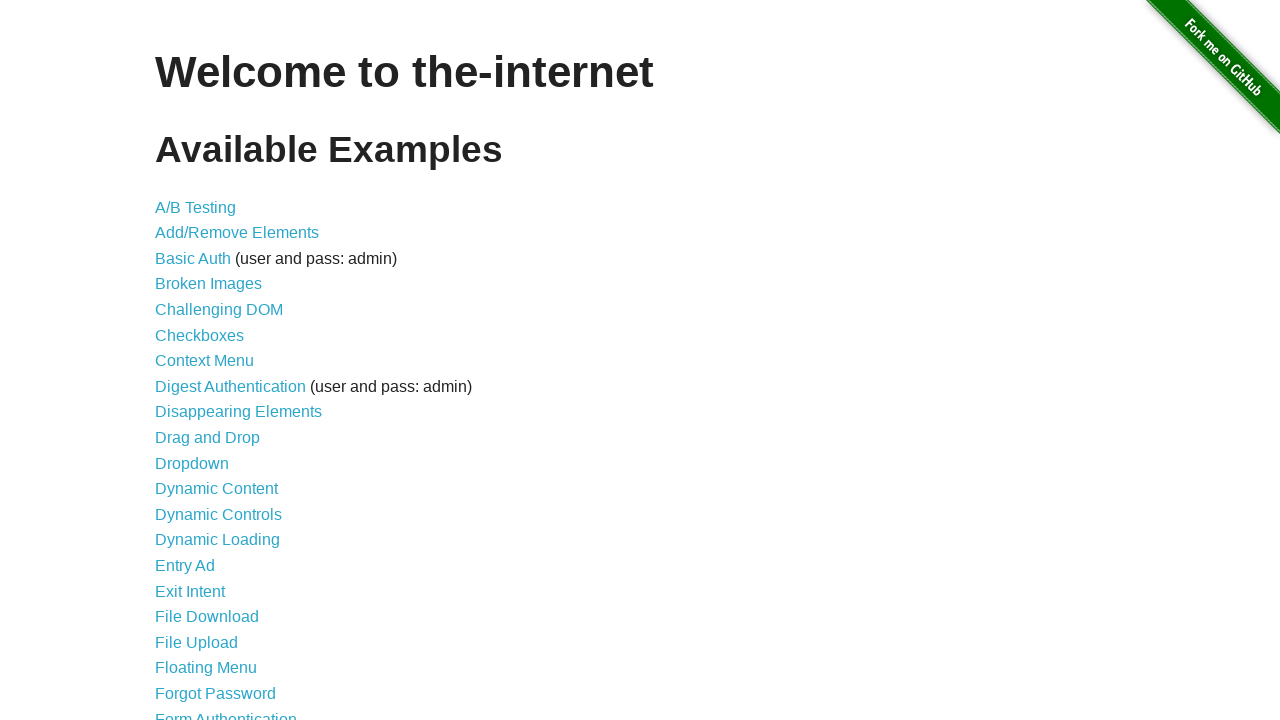

Clicked on Dropdown link at (192, 463) on text='Dropdown'
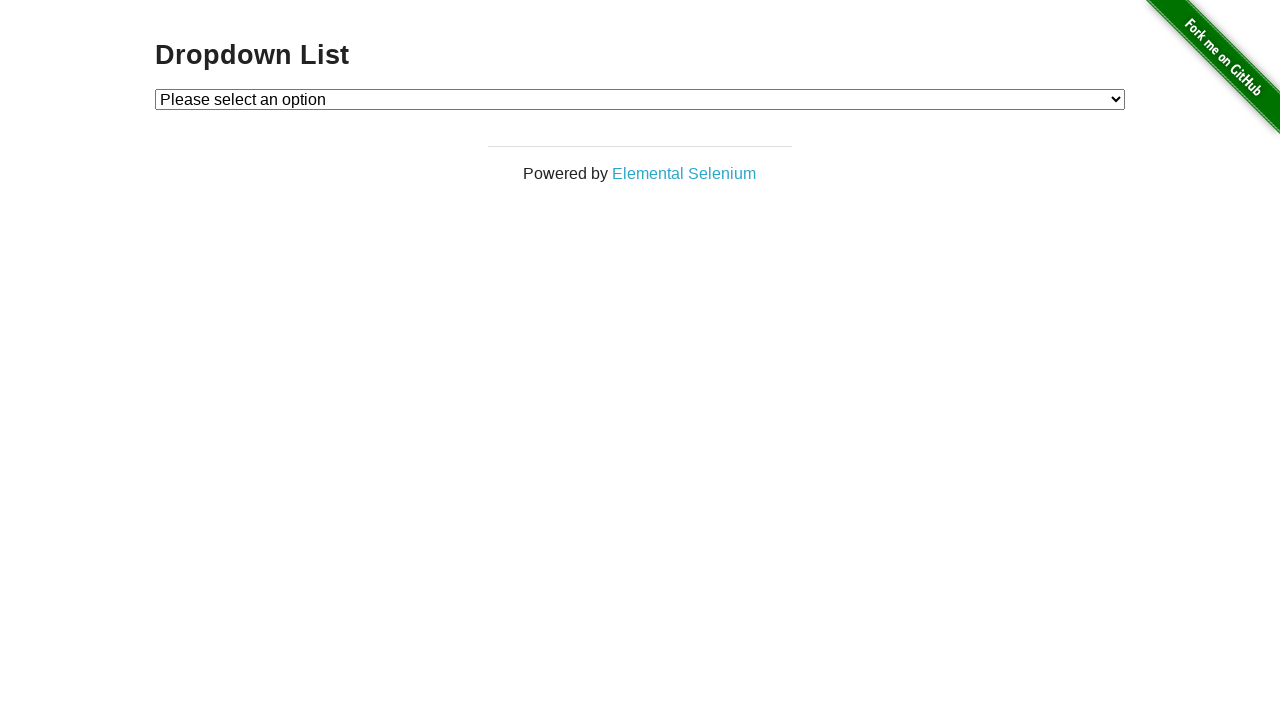

Selected option 2 from dropdown menu on #dropdown
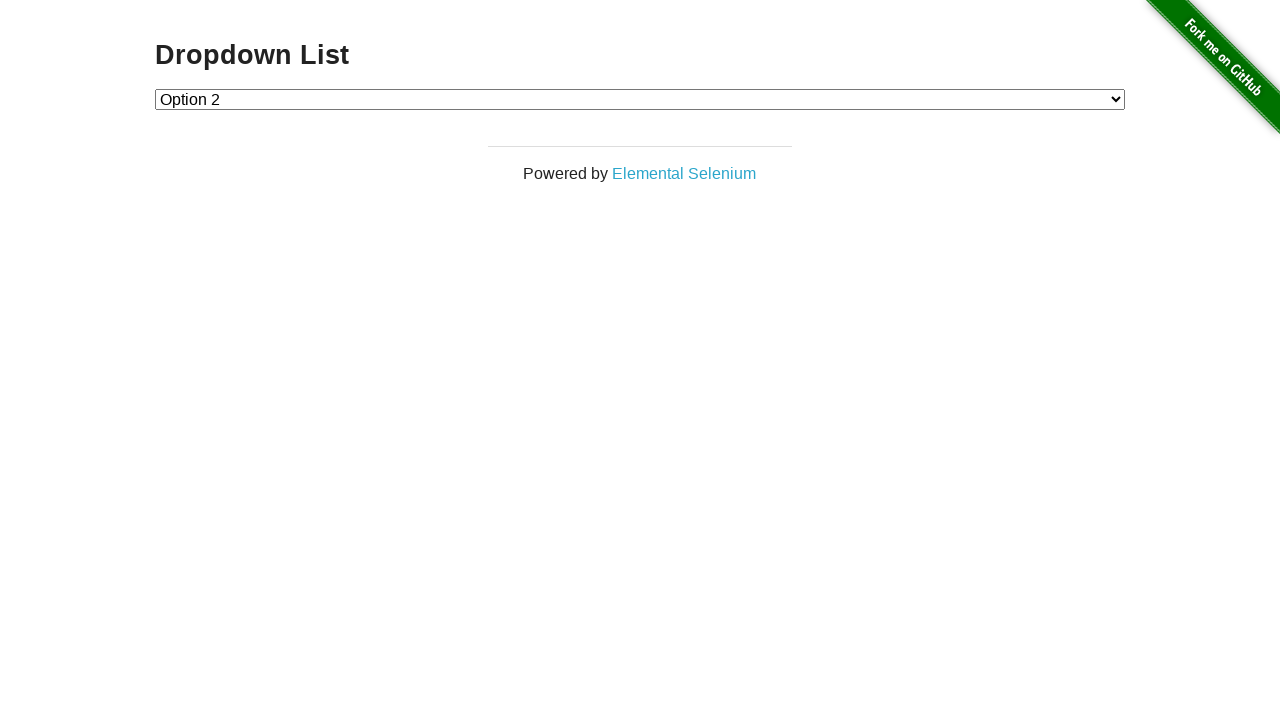

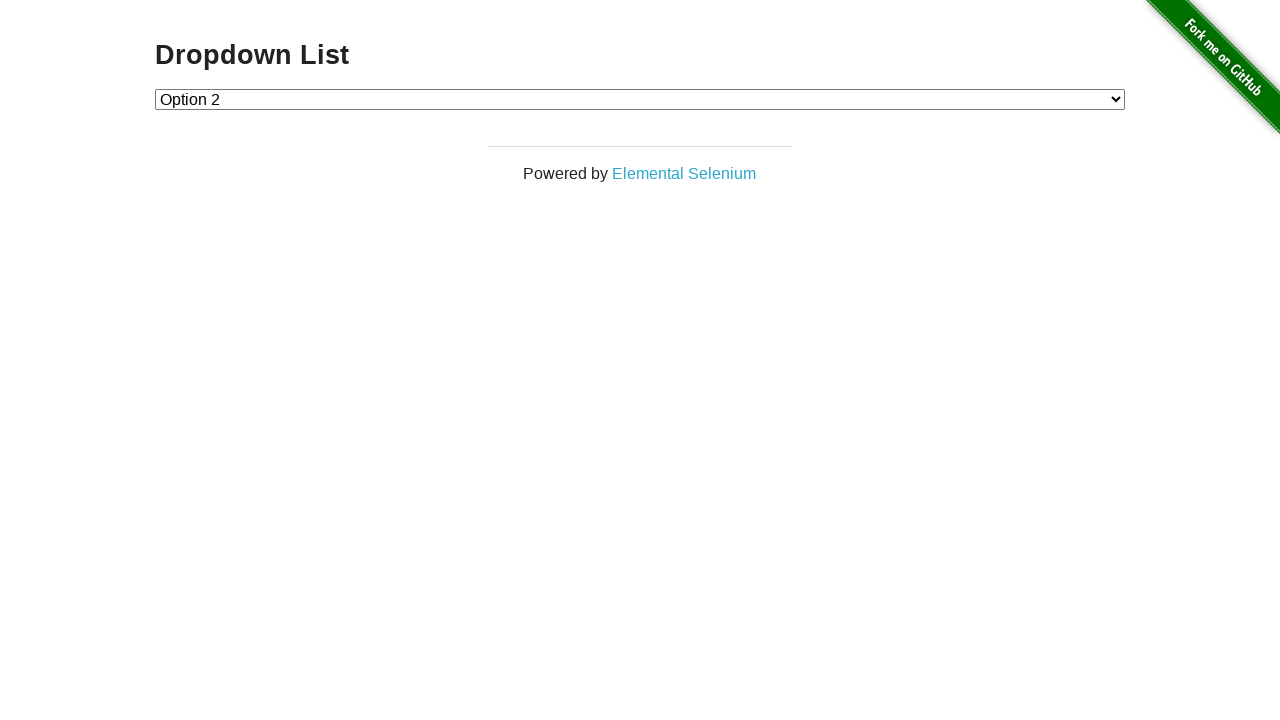